Tests marking individual todo items as complete by clicking their checkboxes

Starting URL: https://demo.playwright.dev/todomvc

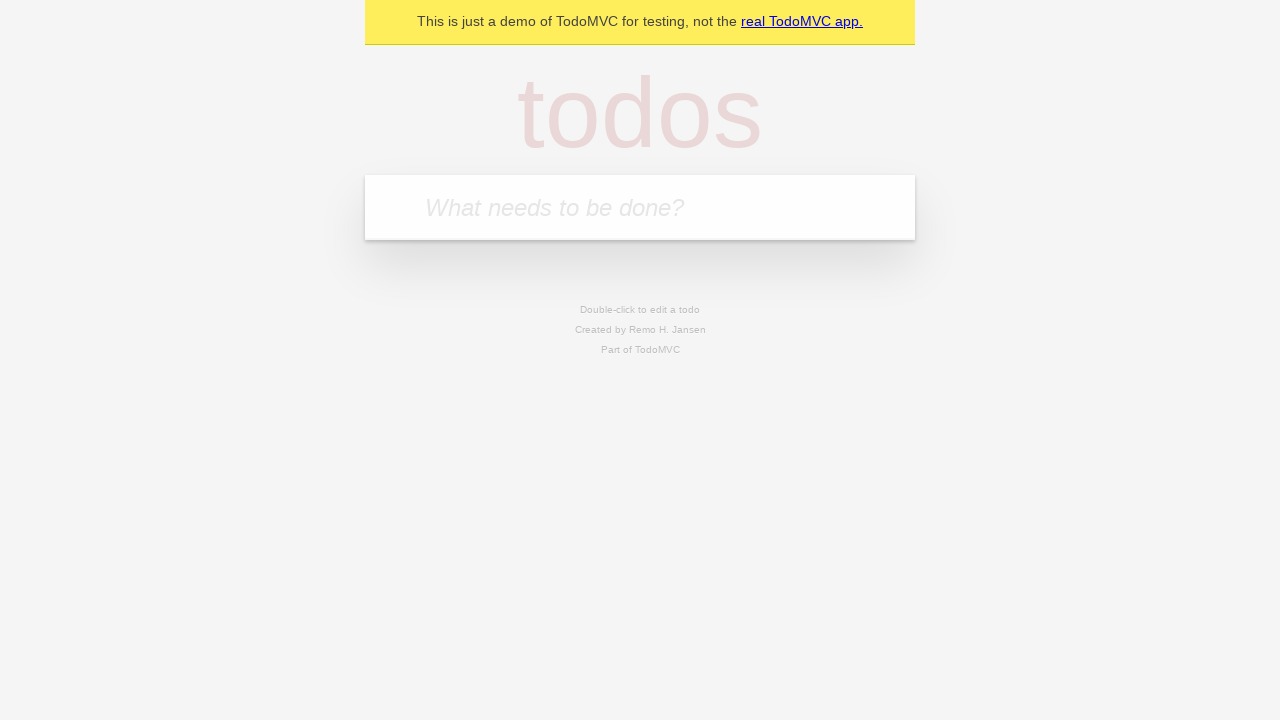

Filled todo input with 'buy some cheese' on internal:attr=[placeholder="What needs to be done?"i]
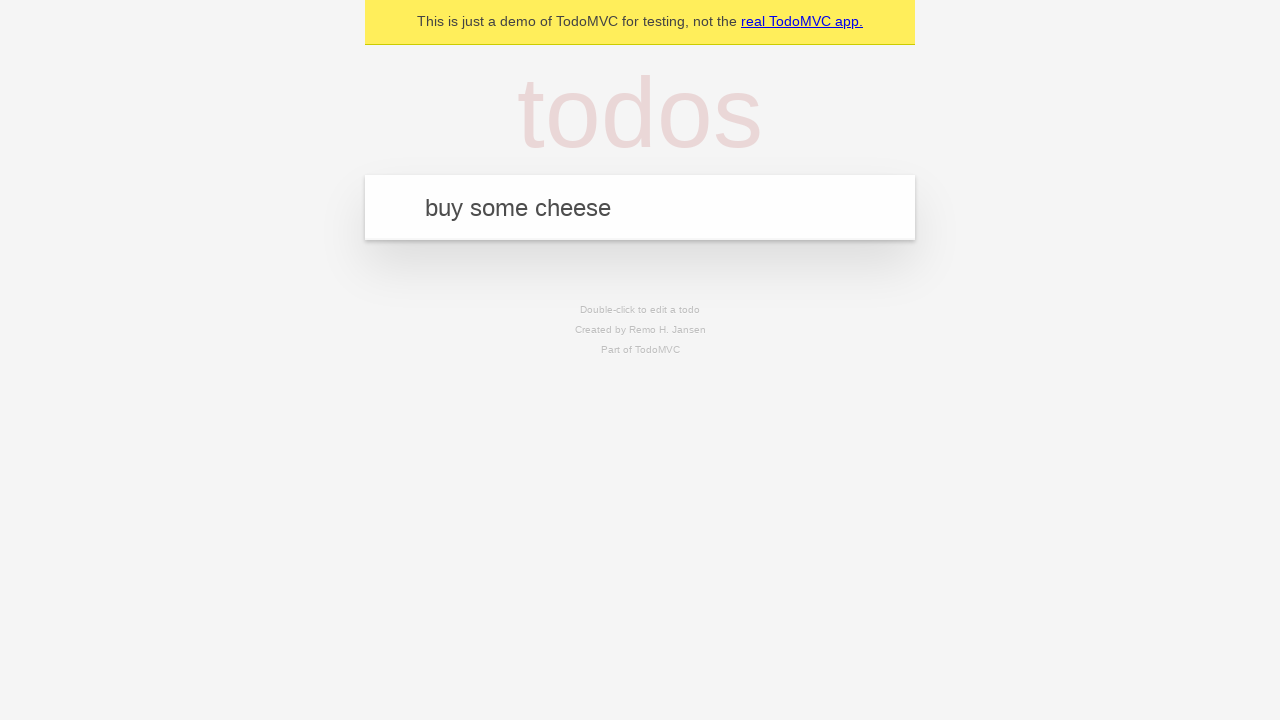

Pressed Enter to create todo item 'buy some cheese' on internal:attr=[placeholder="What needs to be done?"i]
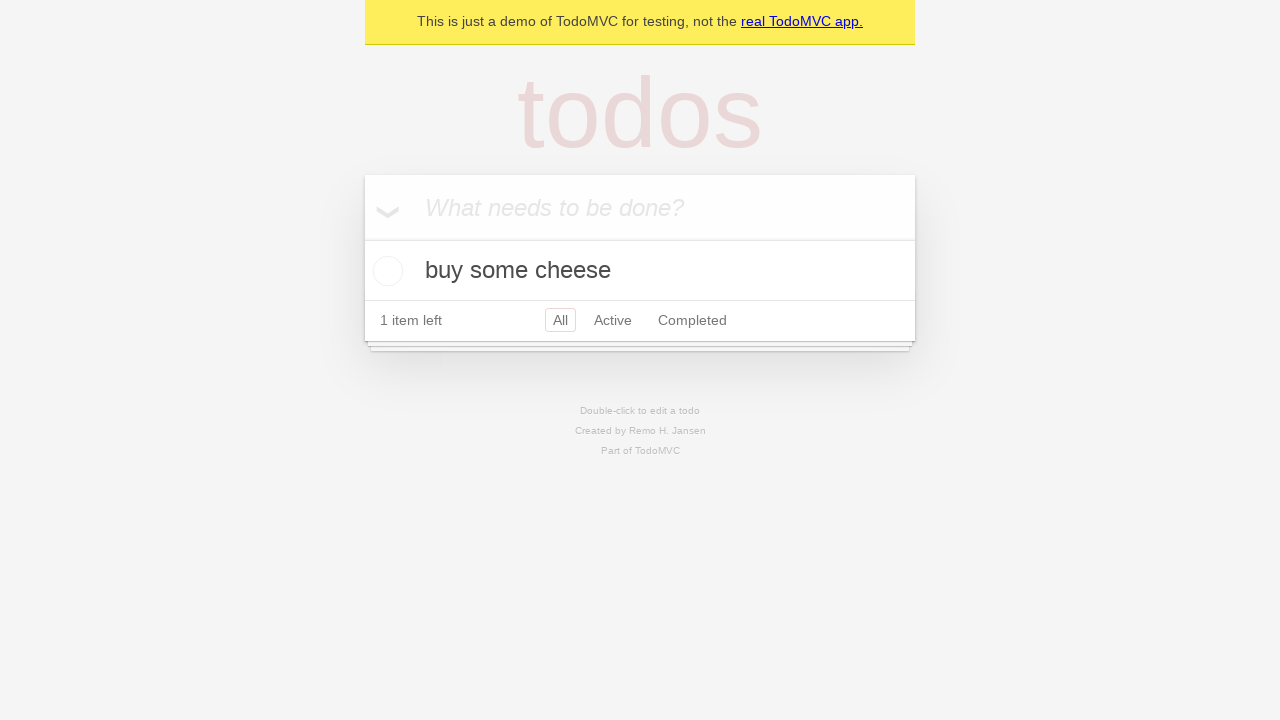

Filled todo input with 'feed the cat' on internal:attr=[placeholder="What needs to be done?"i]
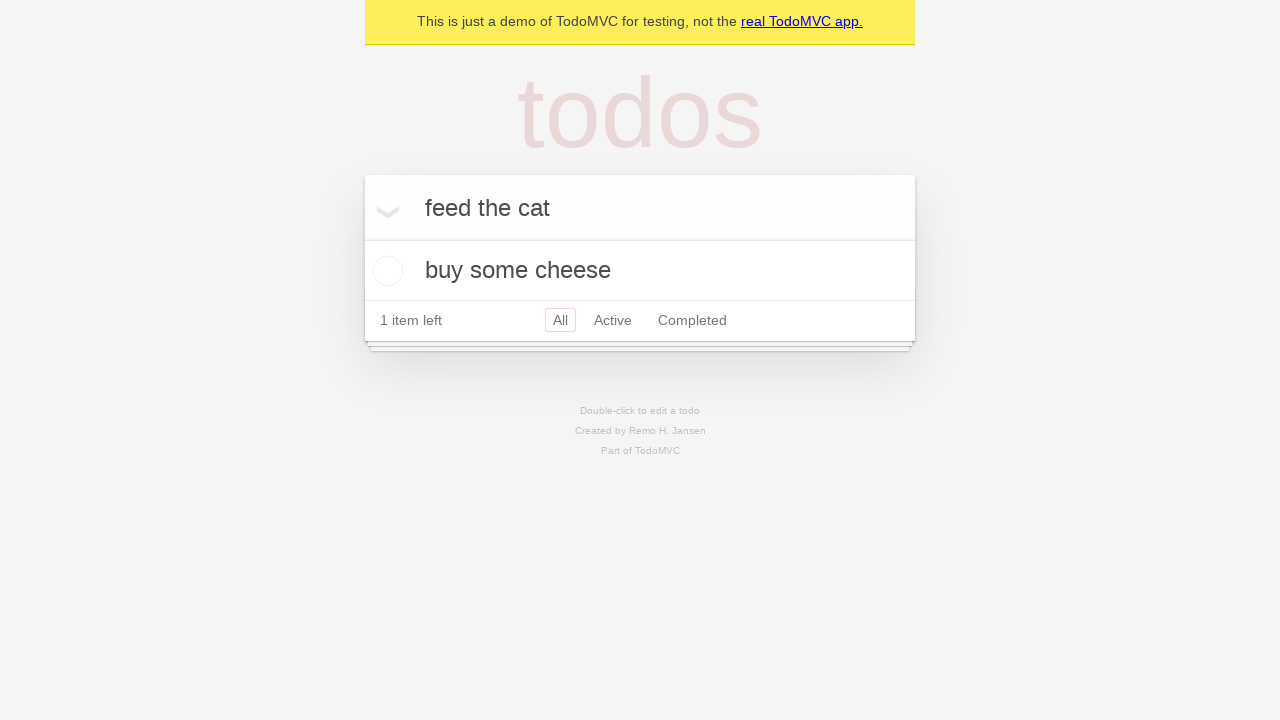

Pressed Enter to create todo item 'feed the cat' on internal:attr=[placeholder="What needs to be done?"i]
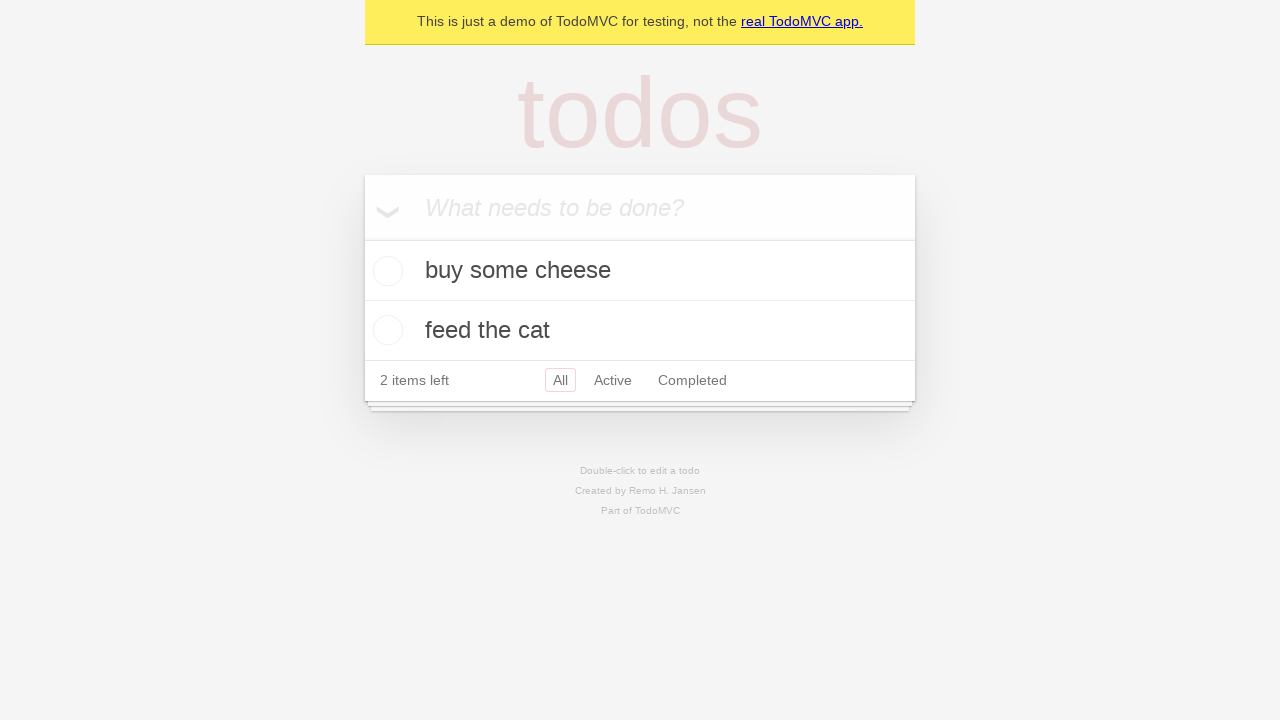

Checked checkbox for first todo item at (385, 271) on internal:testid=[data-testid="todo-item"s] >> nth=0 >> internal:role=checkbox
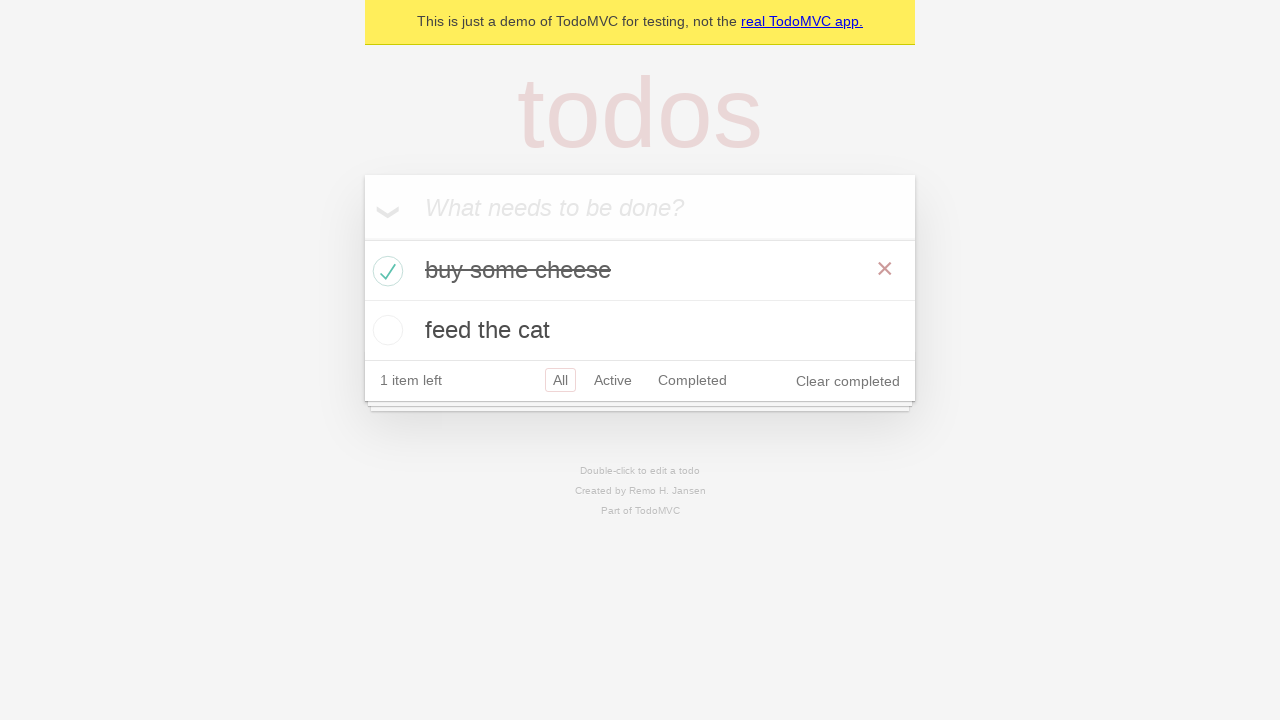

Checked checkbox for second todo item at (385, 330) on internal:testid=[data-testid="todo-item"s] >> nth=1 >> internal:role=checkbox
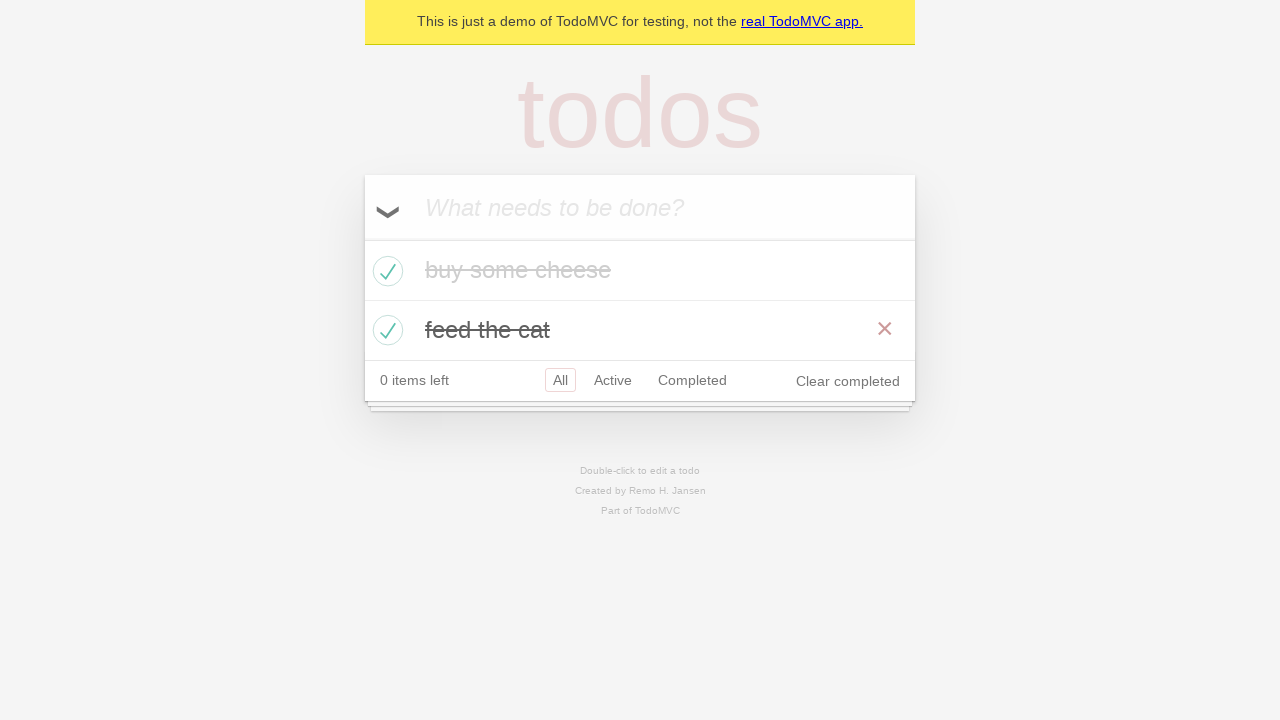

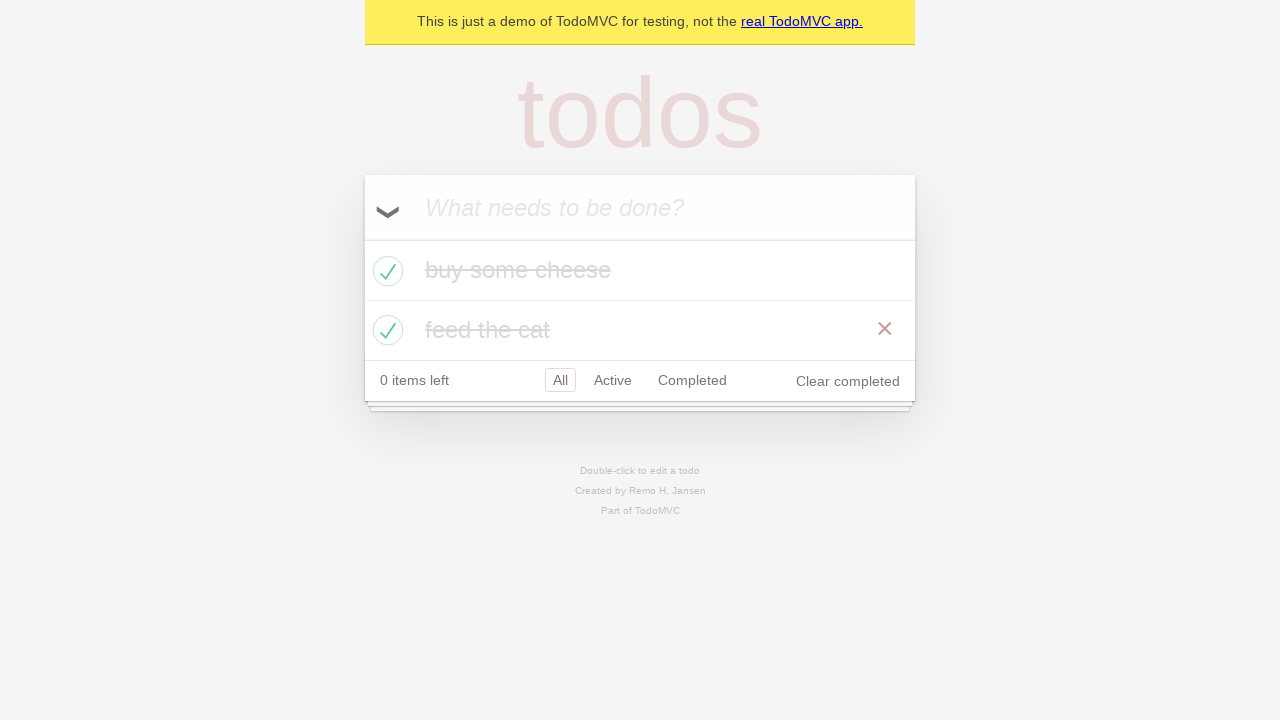